Tests React Semantic UI editable search dropdown by typing country names and using Tab to select them

Starting URL: https://react.semantic-ui.com/maximize/dropdown-example-search-selection/

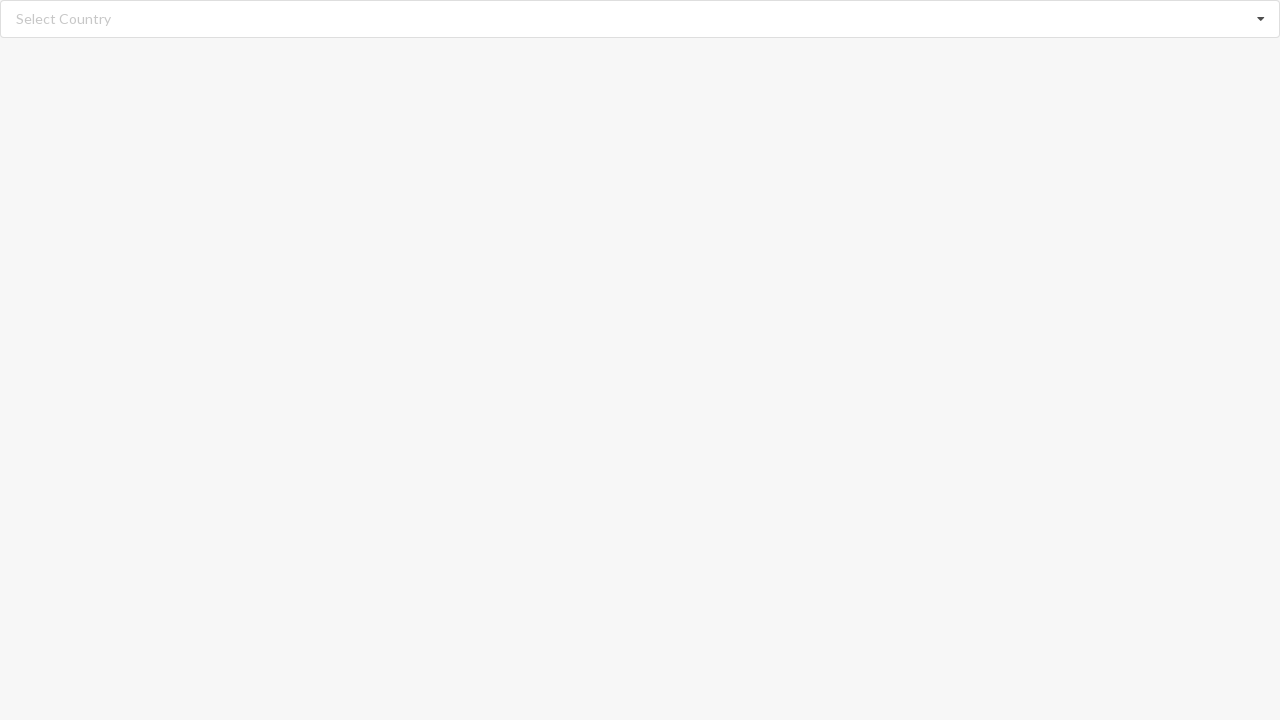

Filled combobox input with 'Austria' on div[role='combobox'] input
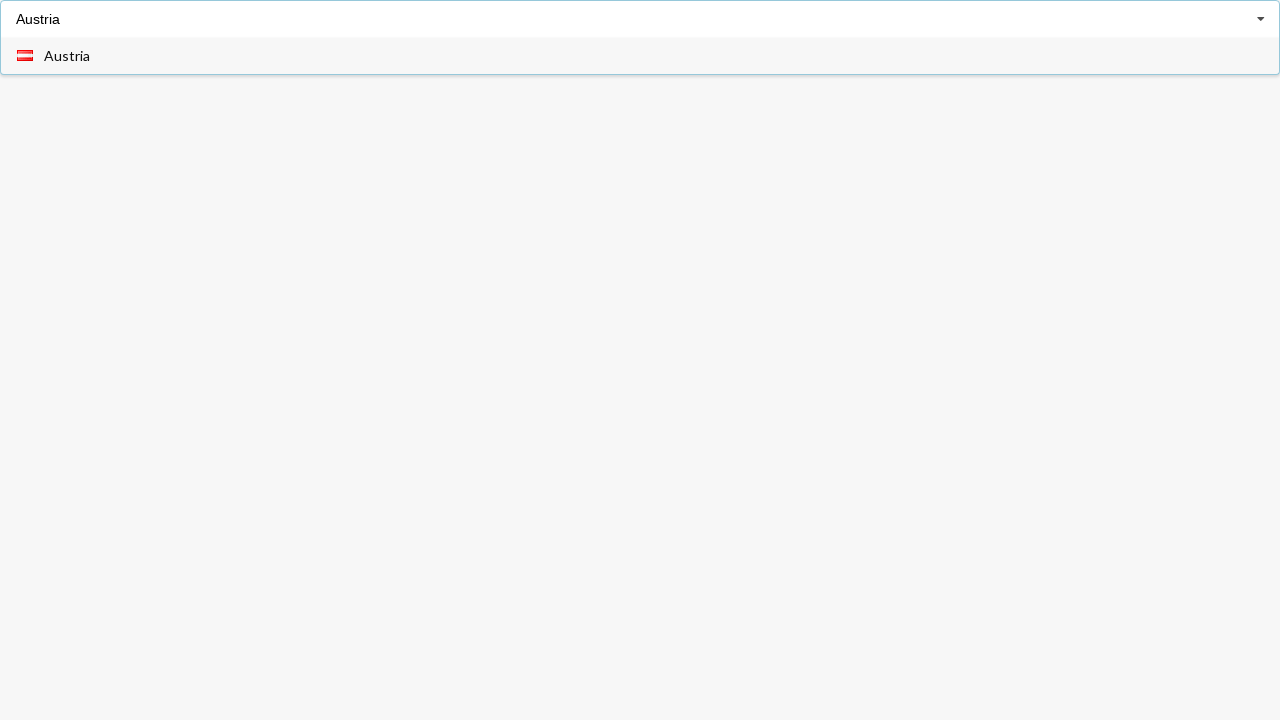

Pressed Tab to select Austria from dropdown
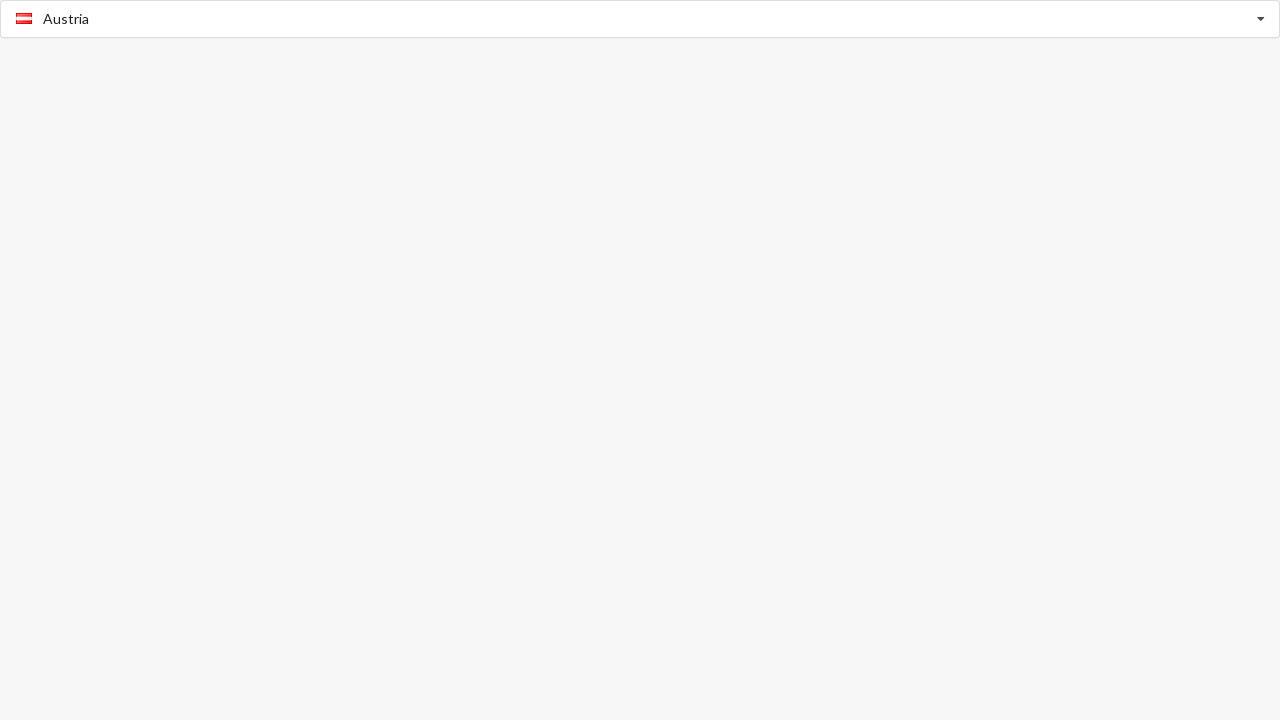

Austria selection confirmed in combobox
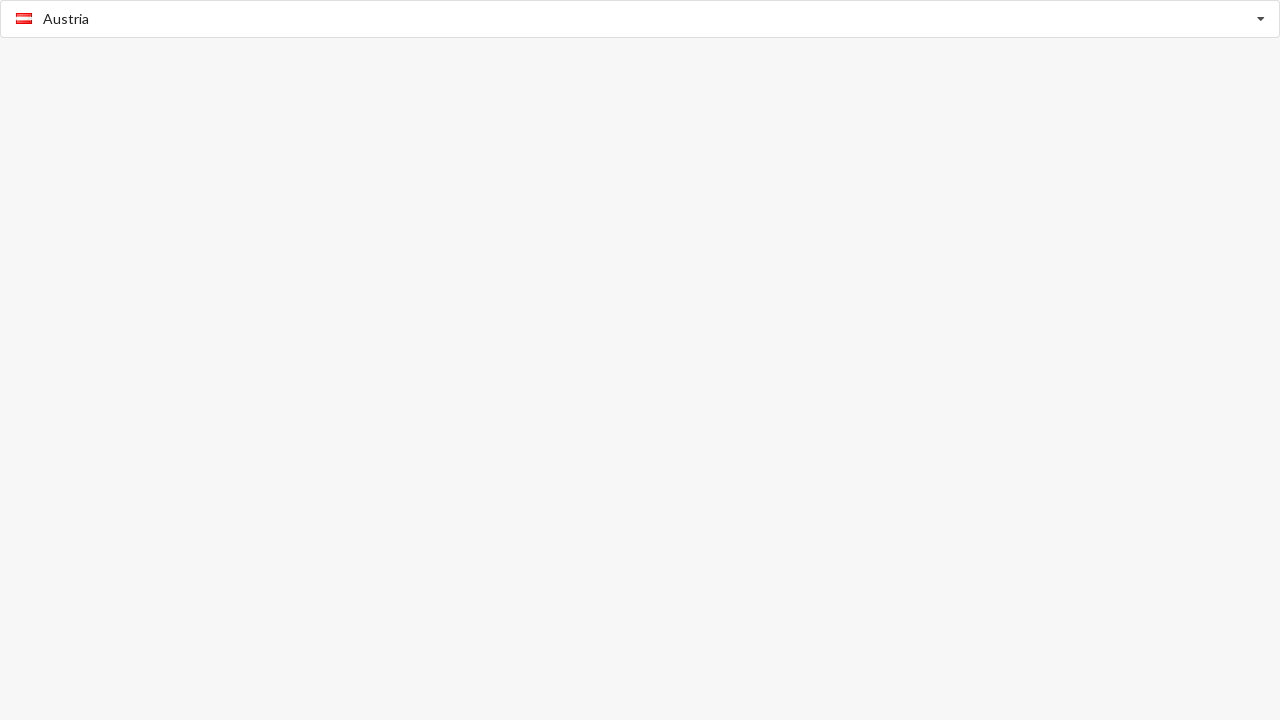

Filled combobox input with 'Belgium' on div[role='combobox'] input
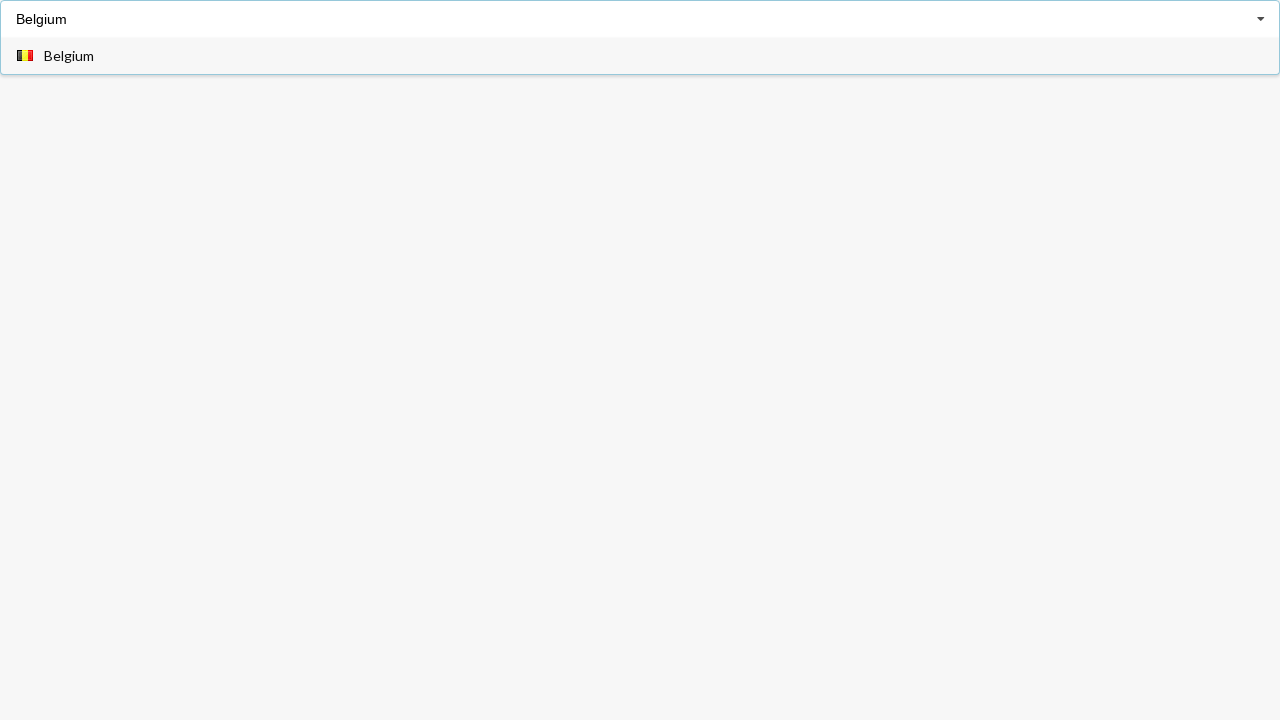

Pressed Tab to select Belgium from dropdown
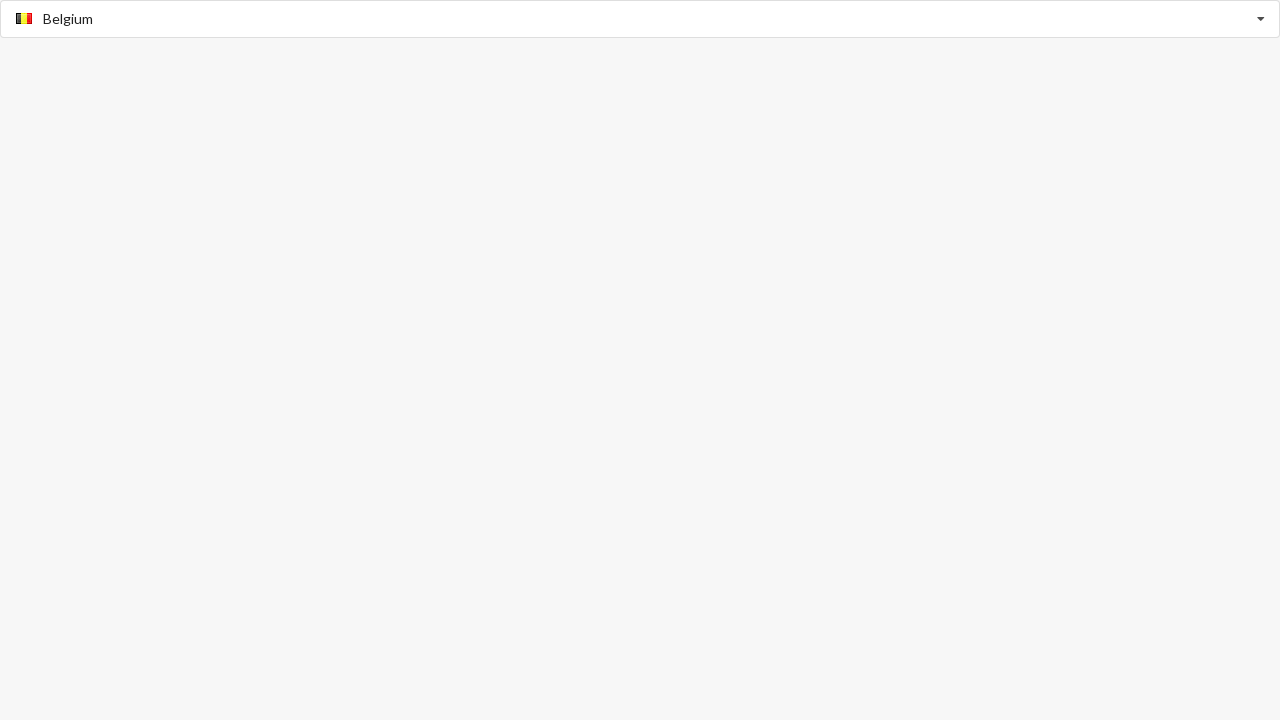

Belgium selection confirmed in combobox
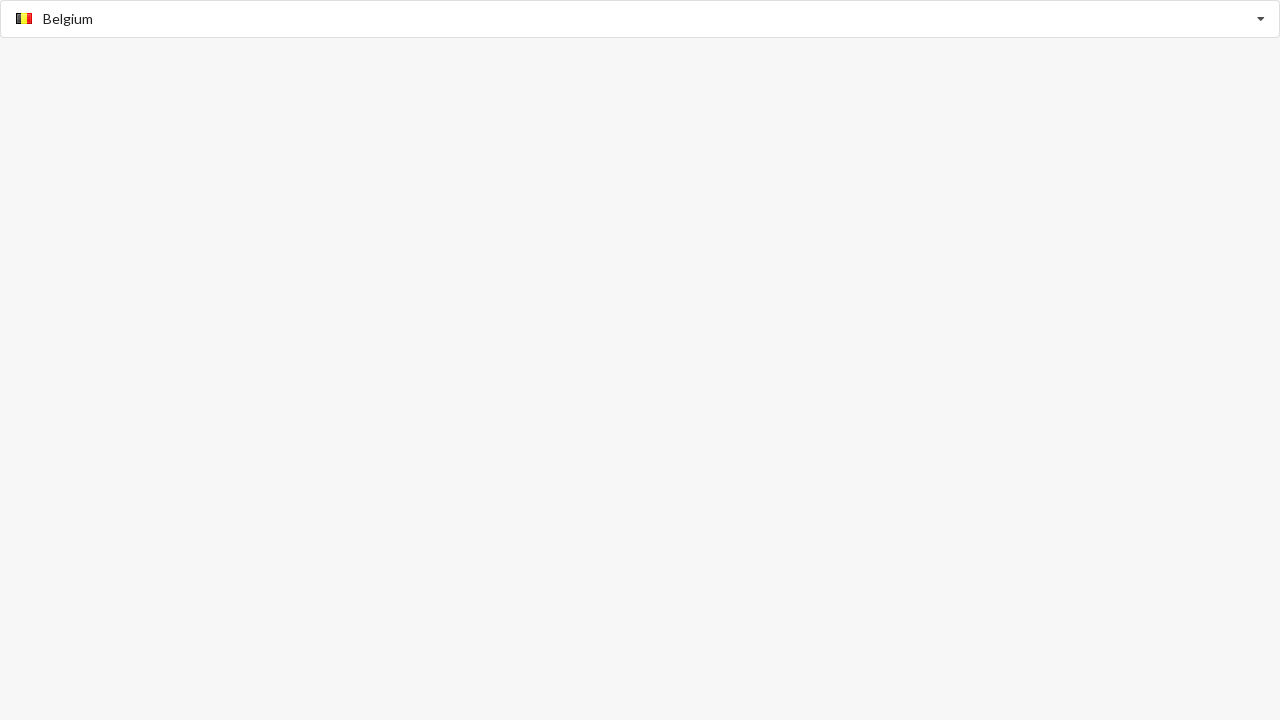

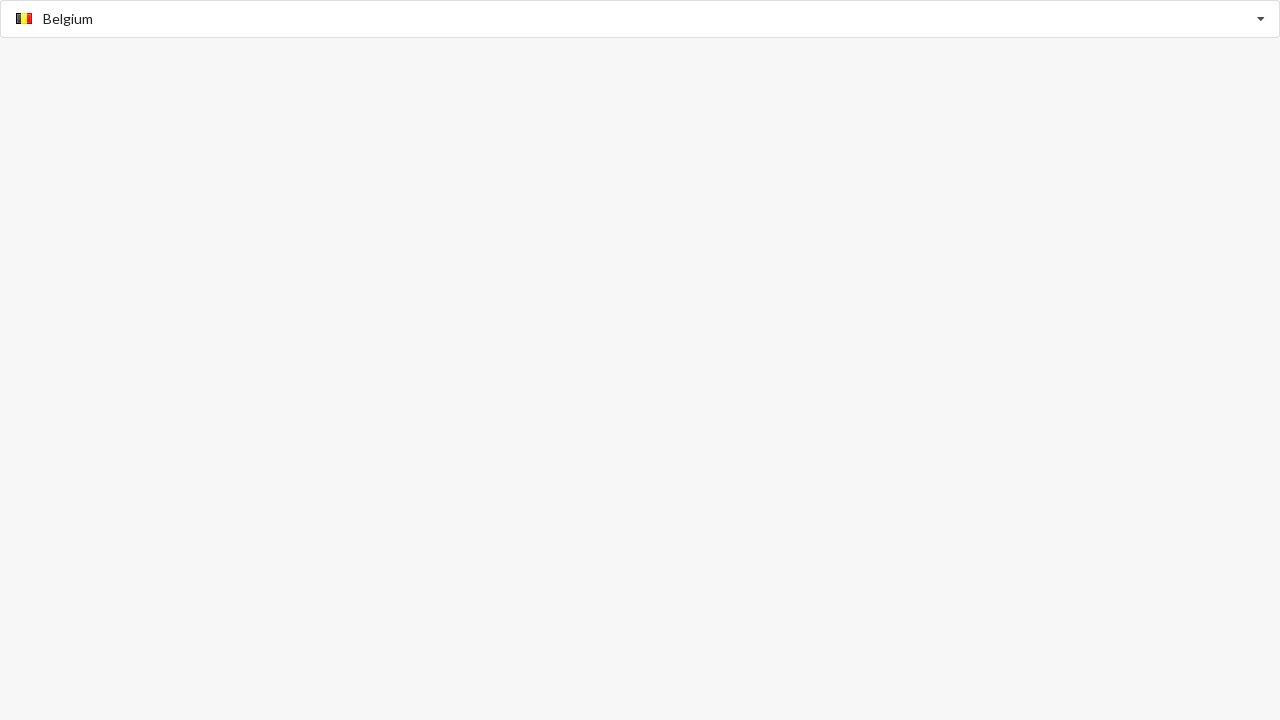